Tests right-click context menu functionality by right-clicking on an element and selecting an option from the context menu

Starting URL: https://swisnl.github.io/jQuery-contextMenu/demo.html

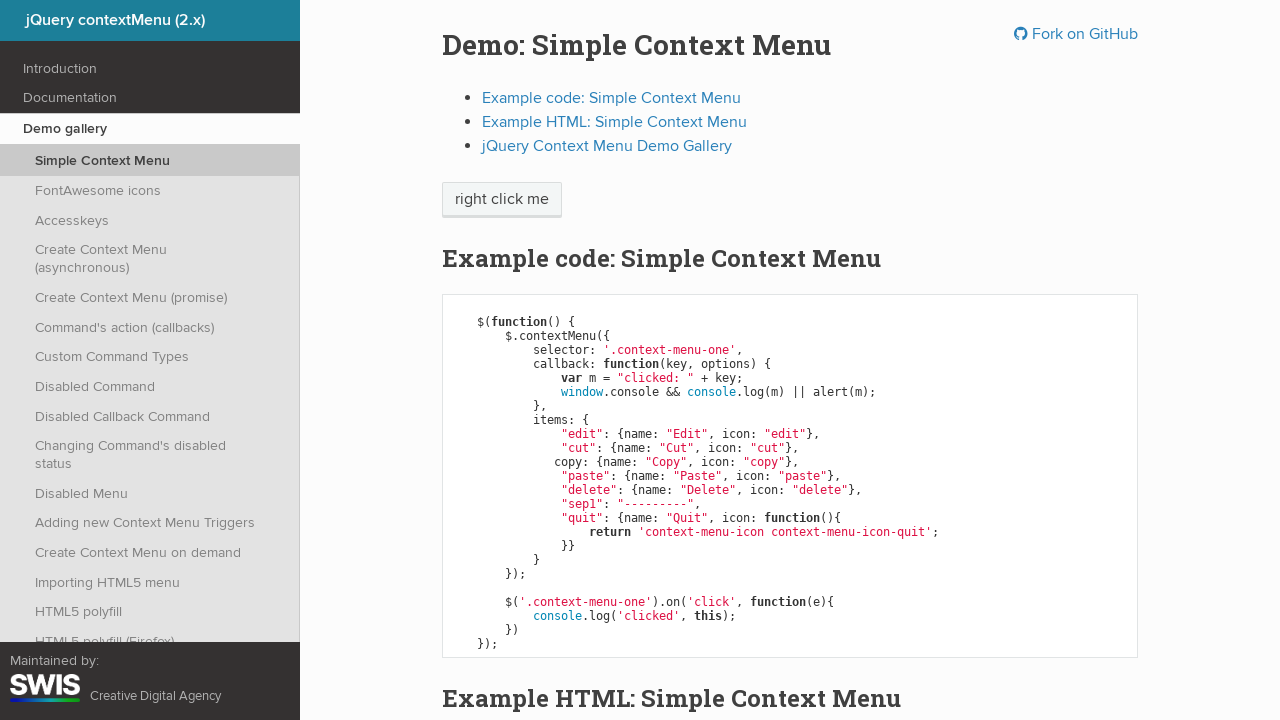

Located right-click target element
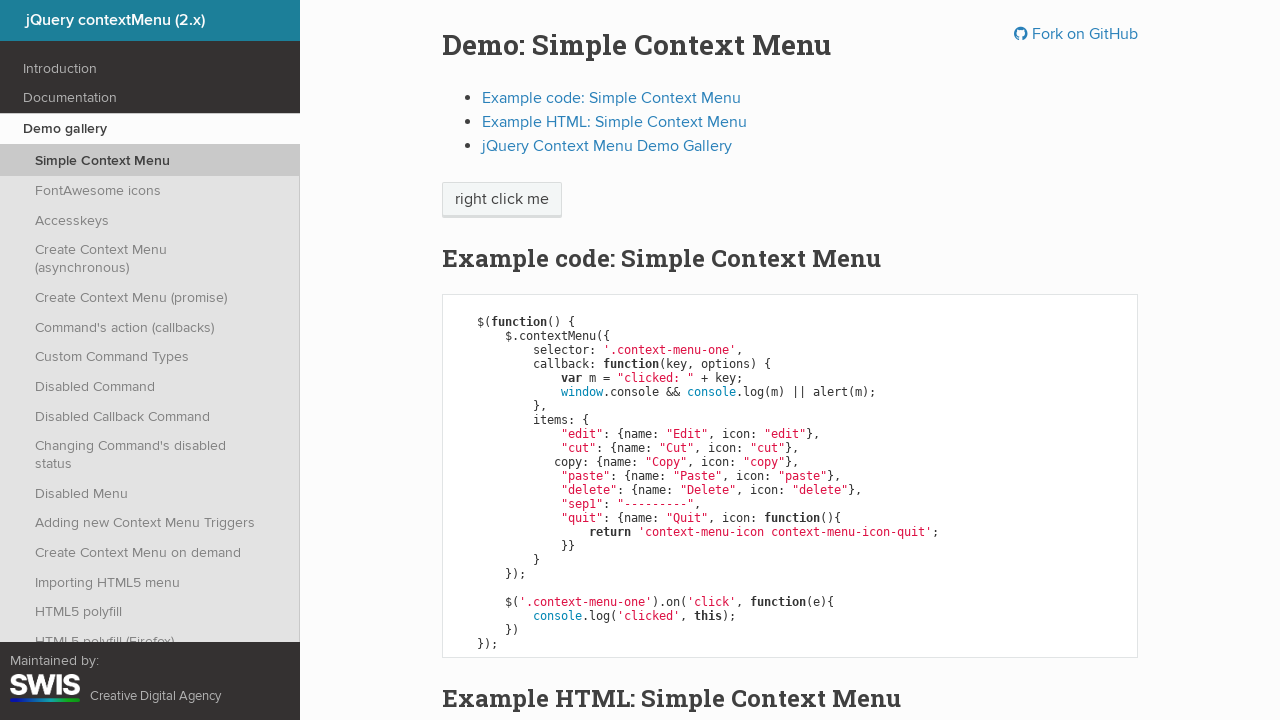

Right-clicked on element to open context menu at (502, 200) on xpath=//p//span[text()='right click me']
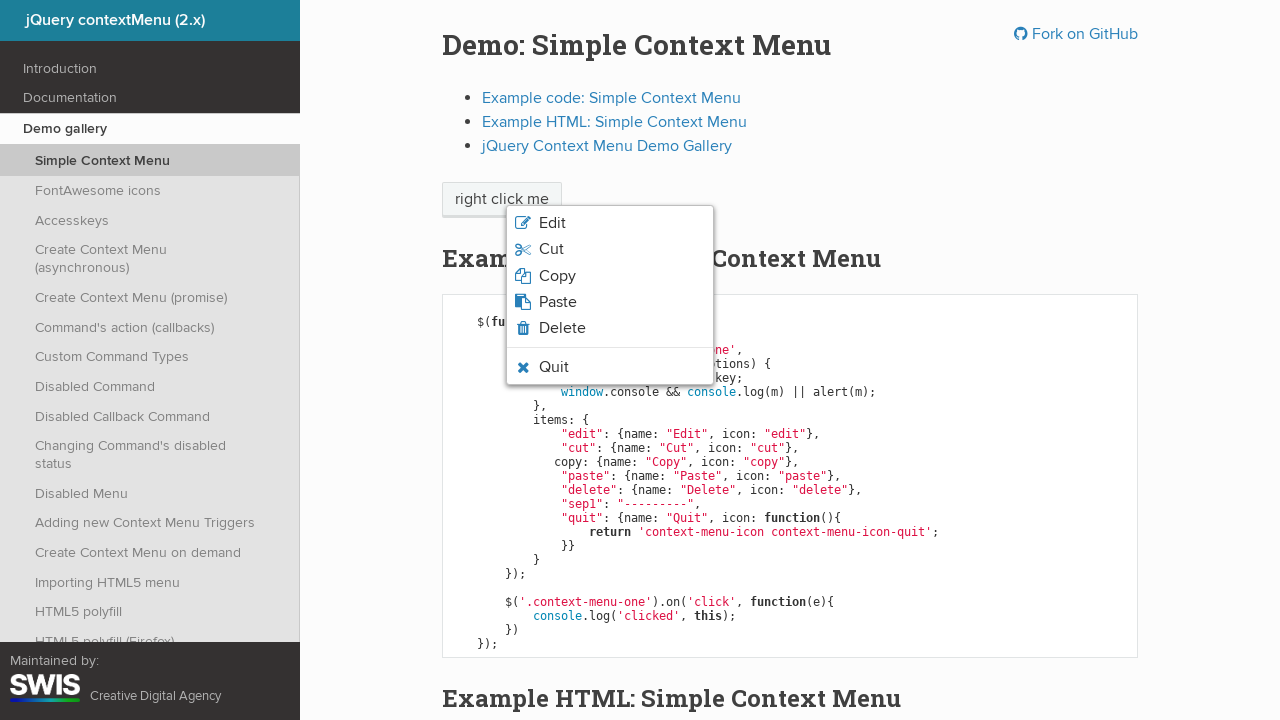

Selected Copy option from context menu at (610, 276) on .context-menu-icon-copy
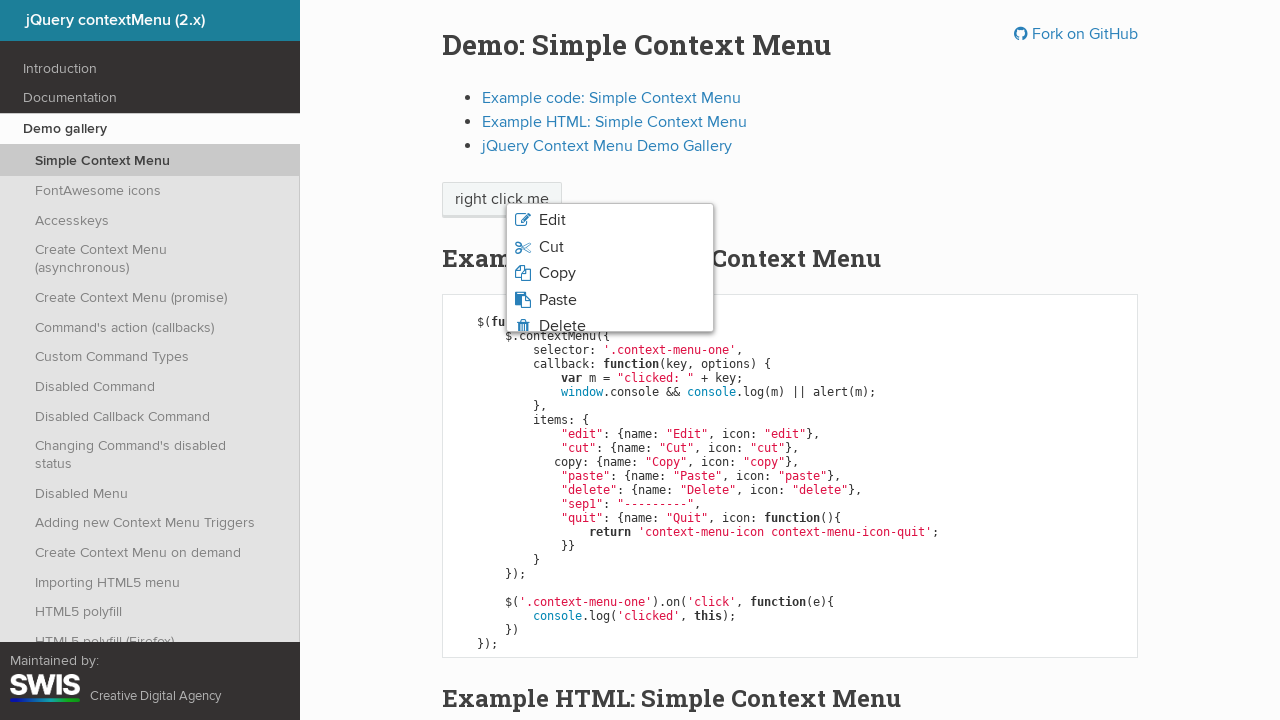

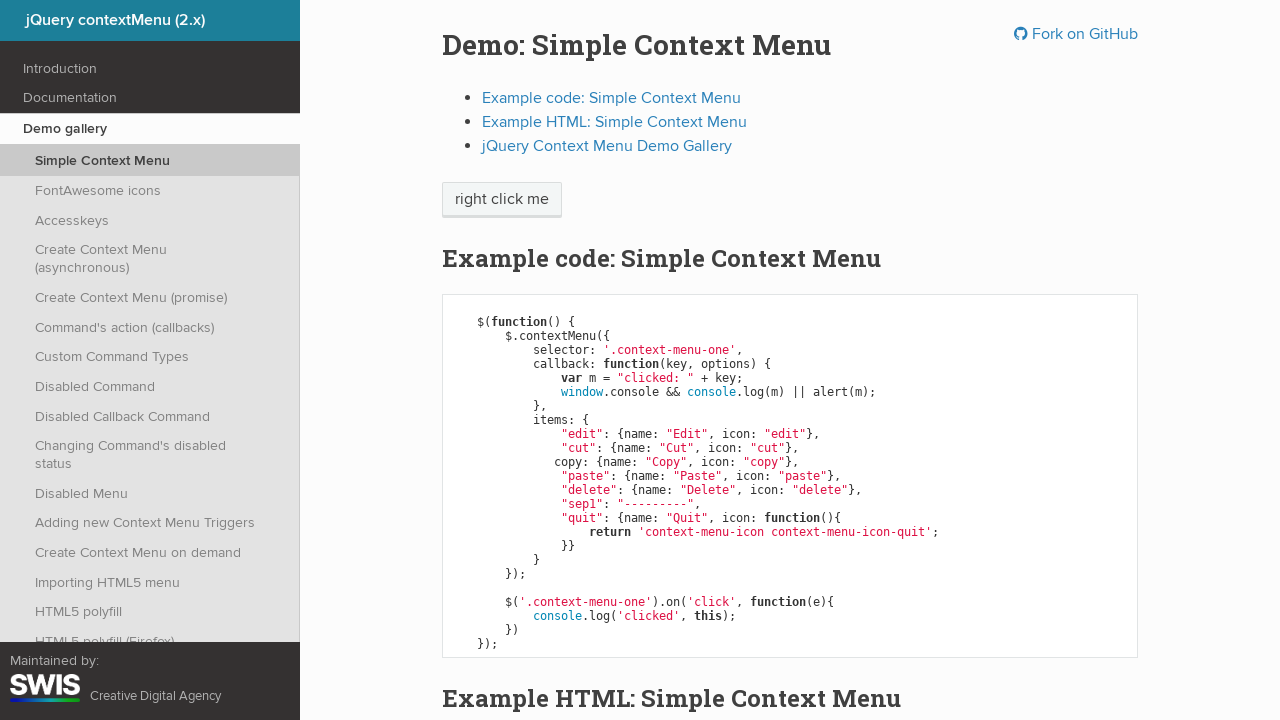